Tests alert handling functionality by clicking a button that triggers an alert and then accepting it

Starting URL: http://demo.automationtesting.in/Alerts.html

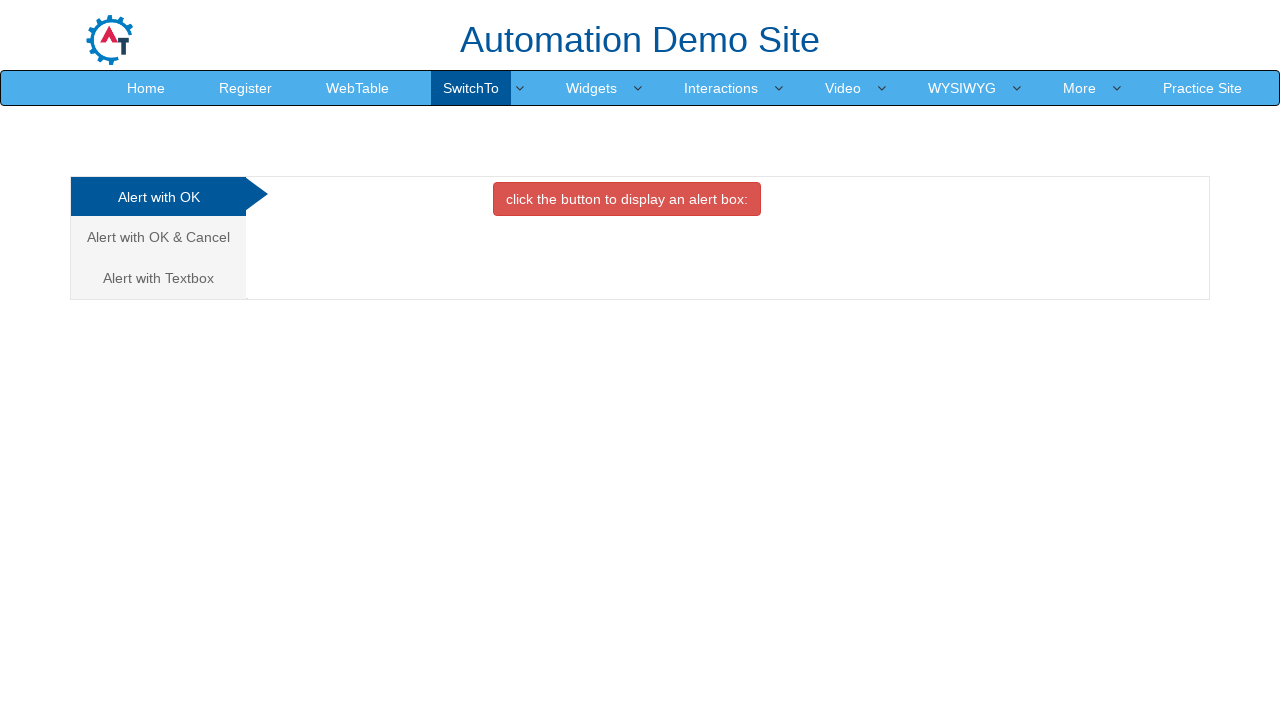

Clicked button that triggers alert at (627, 199) on xpath=//button[@class='btn btn-danger']
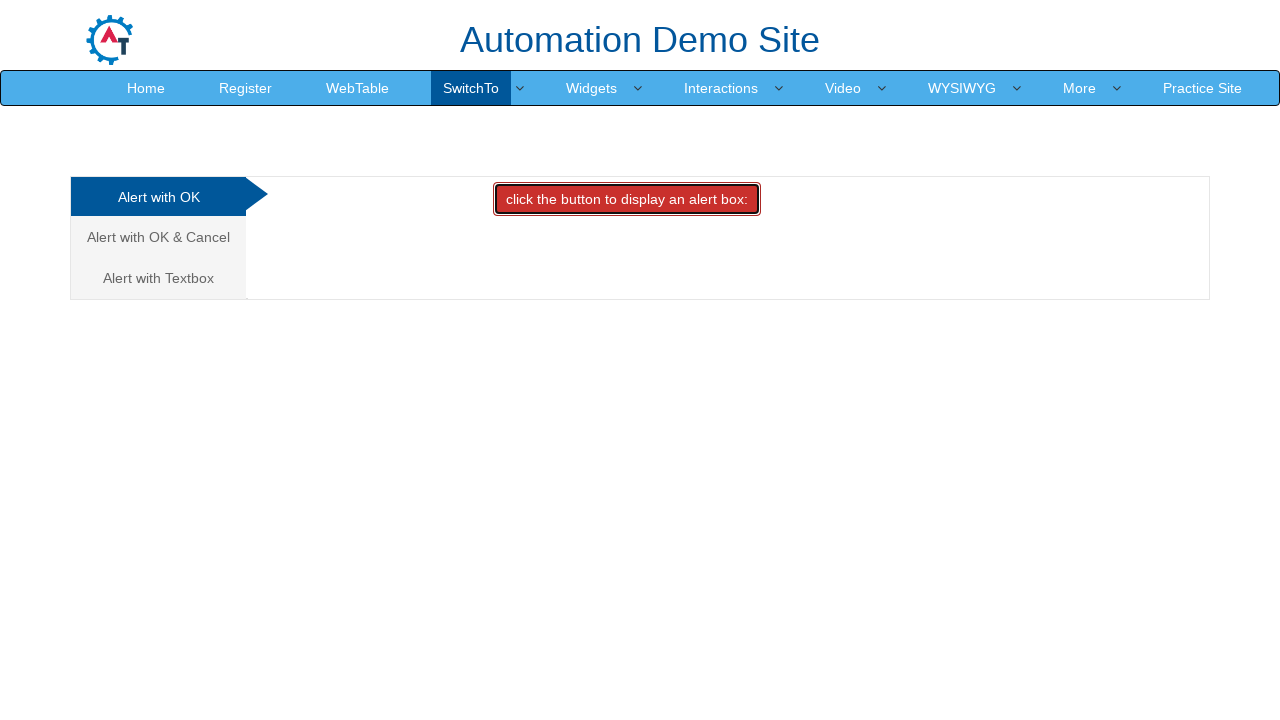

Waited 3 seconds for alert to appear
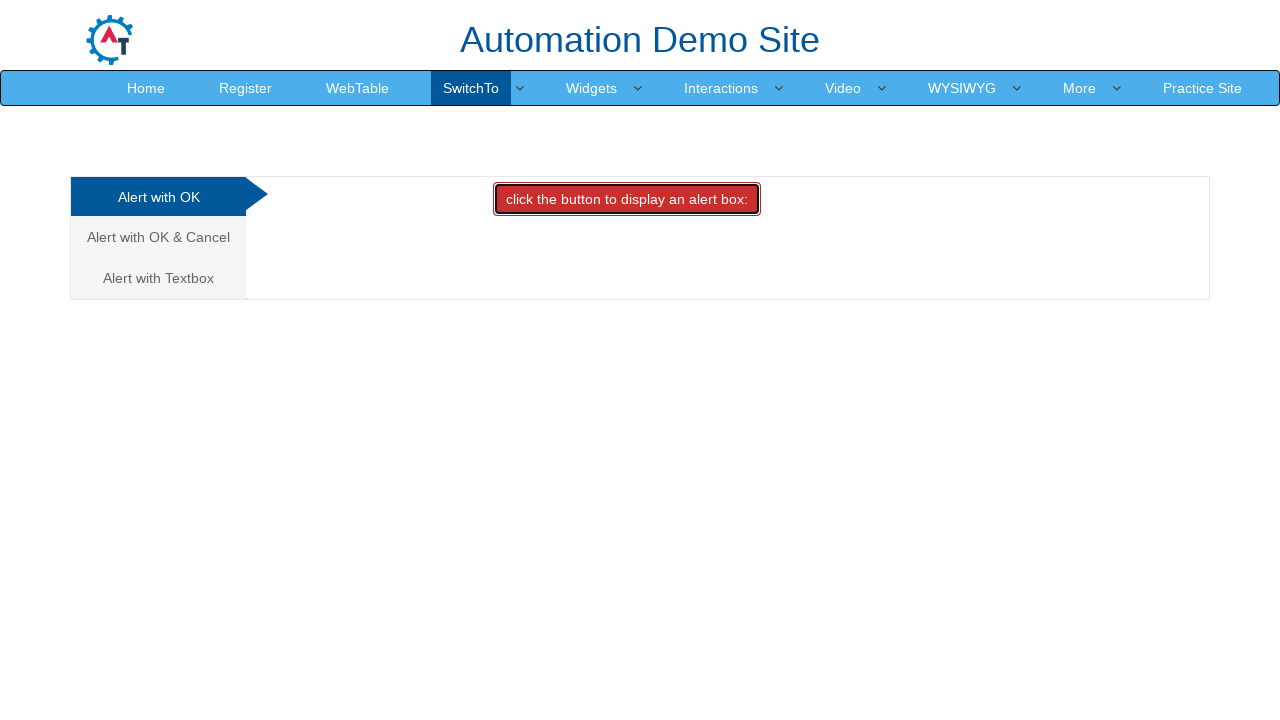

Set up dialog handler to accept alerts
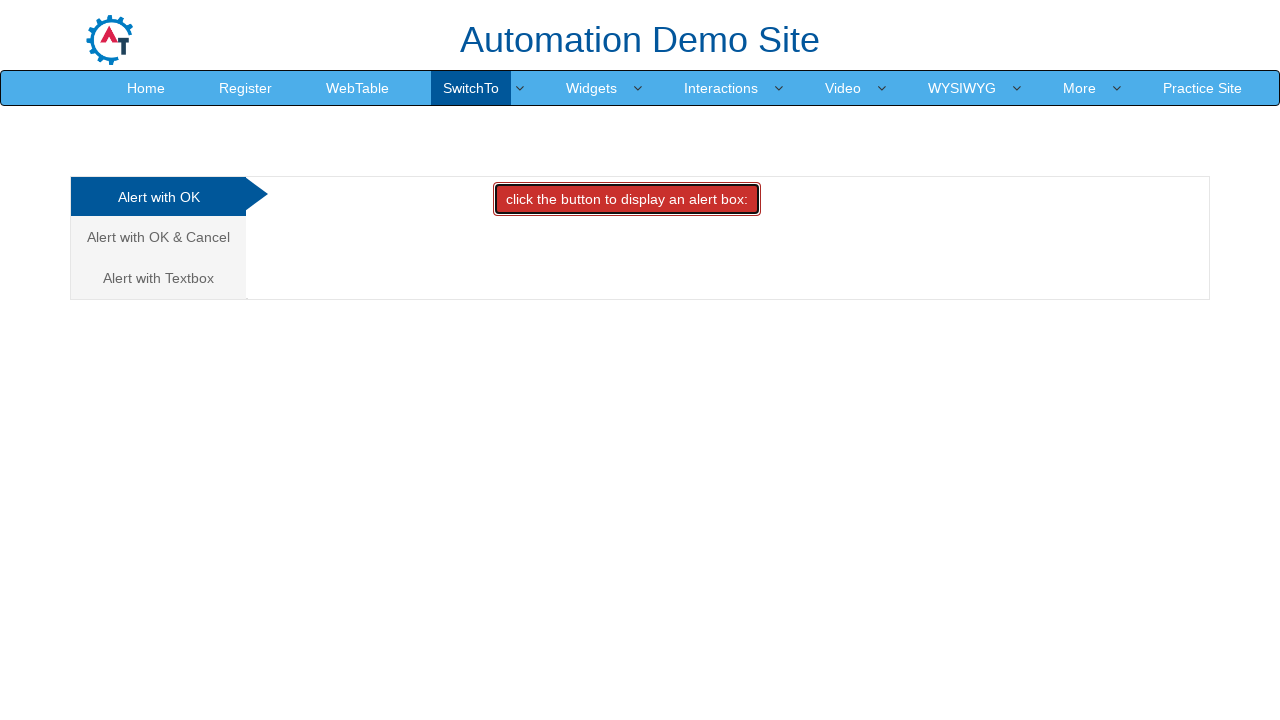

Triggered any pending dialogs
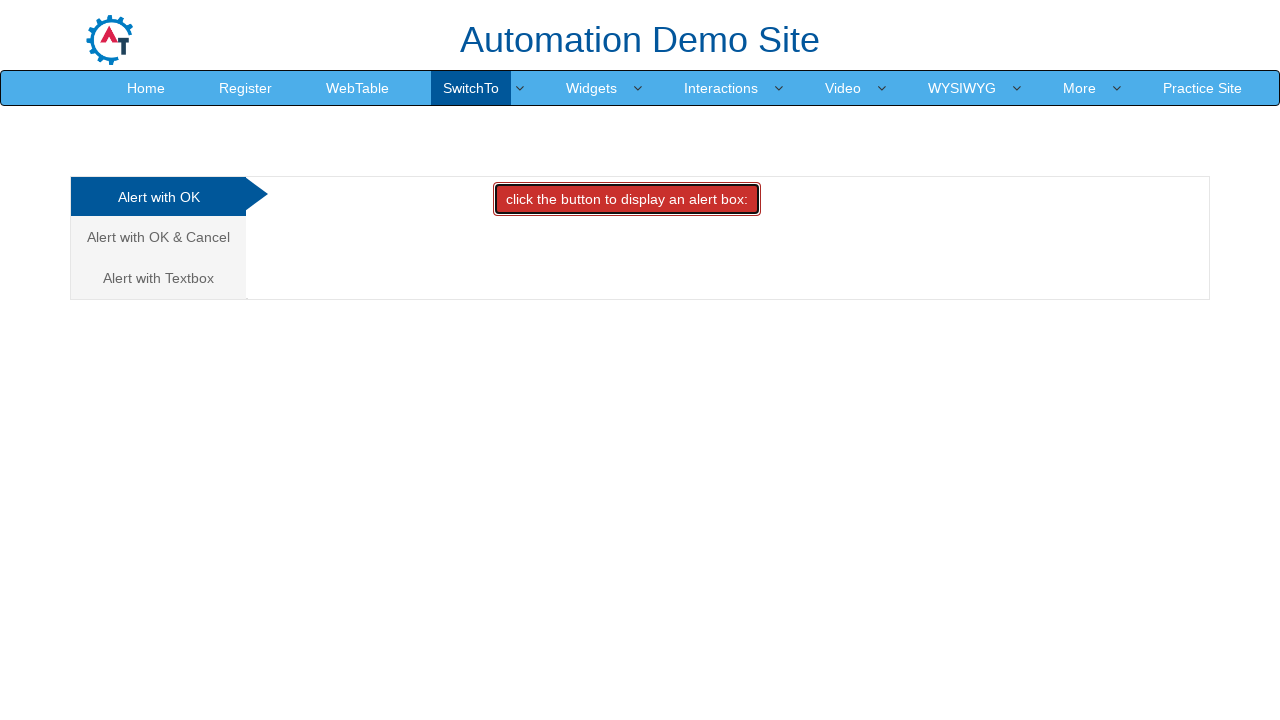

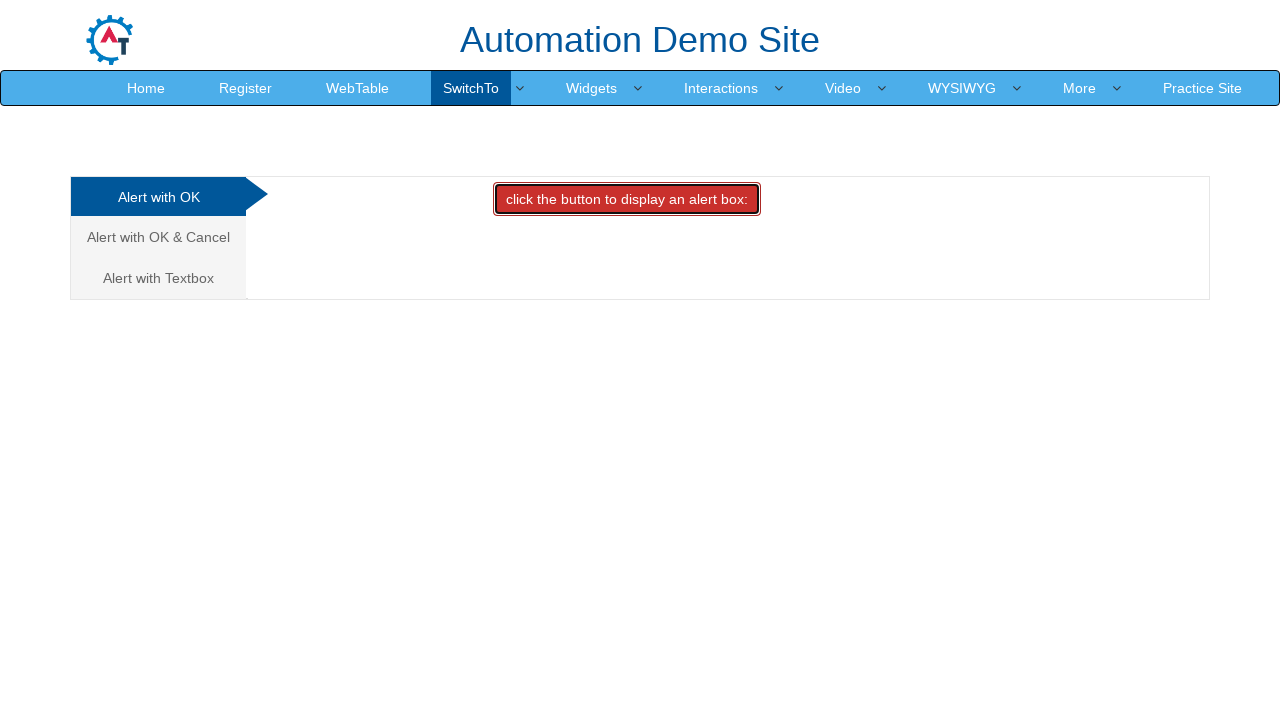